Tests user signup functionality by filling the signup form with username and password and handling potential alerts

Starting URL: https://www.demoblaze.com/

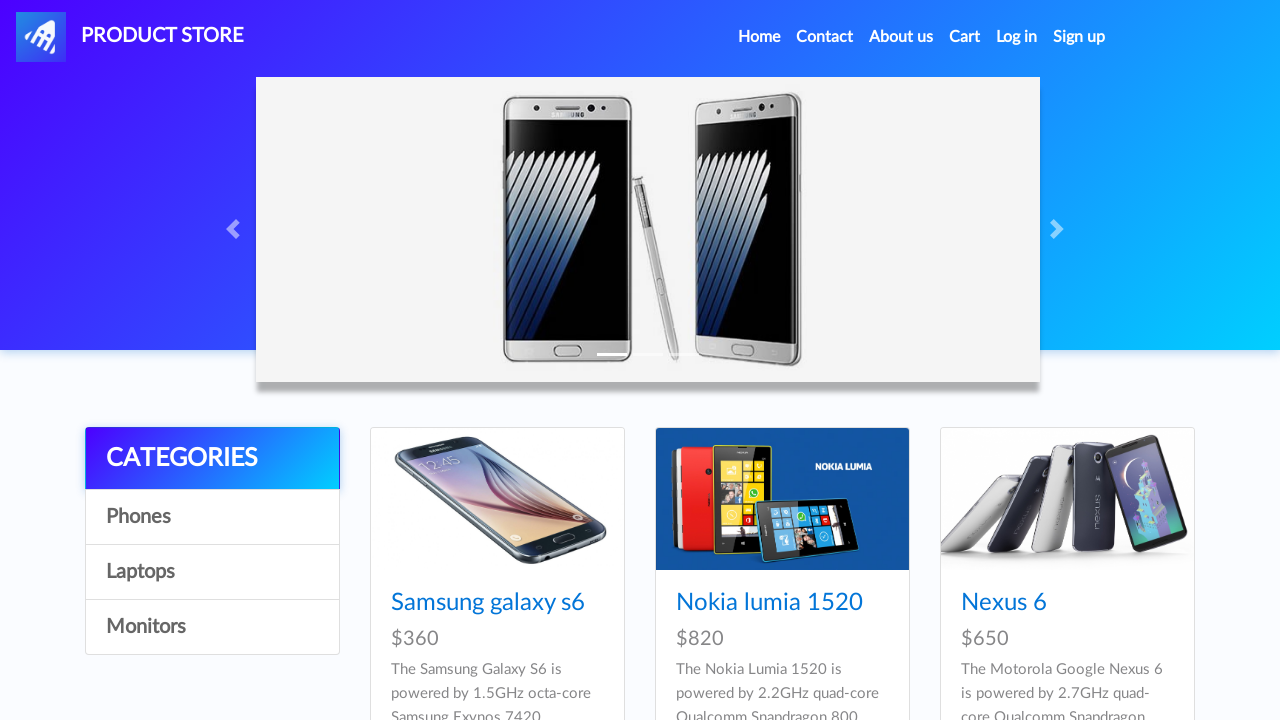

Clicked Sign up button at (1079, 37) on #signin2
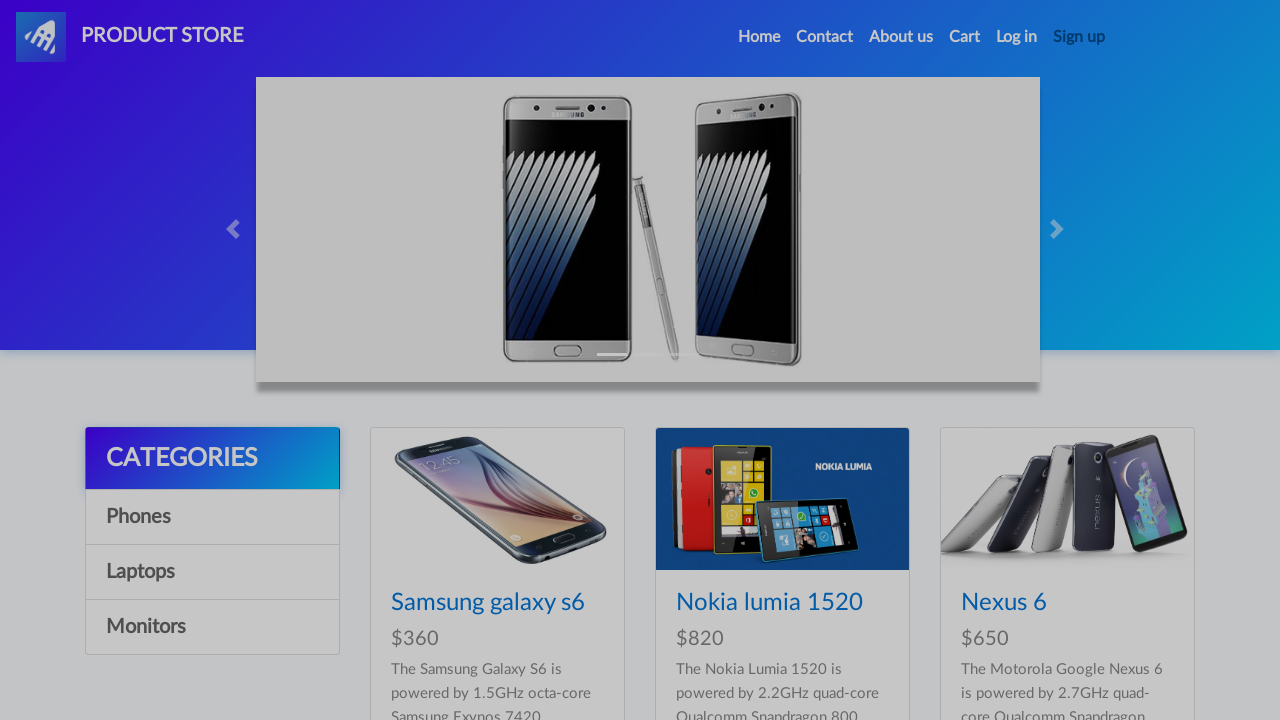

Signup modal appeared
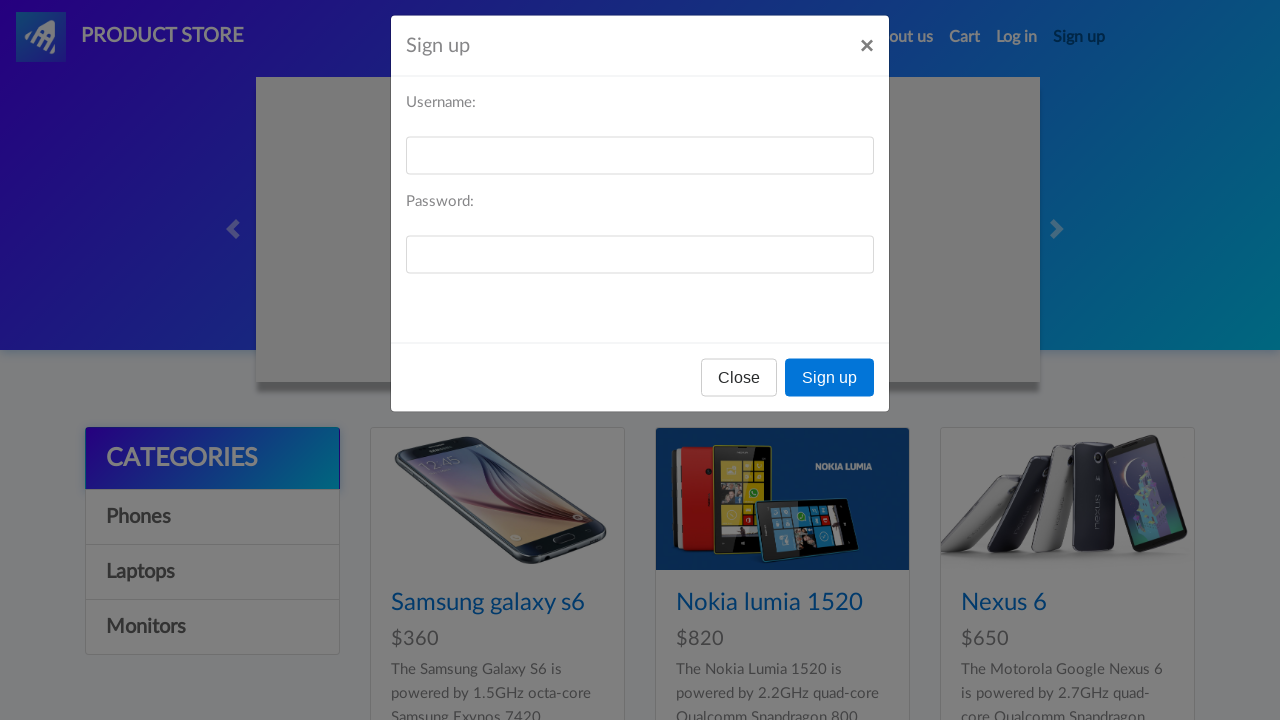

Filled username field with 'testuser789456' on #sign-username
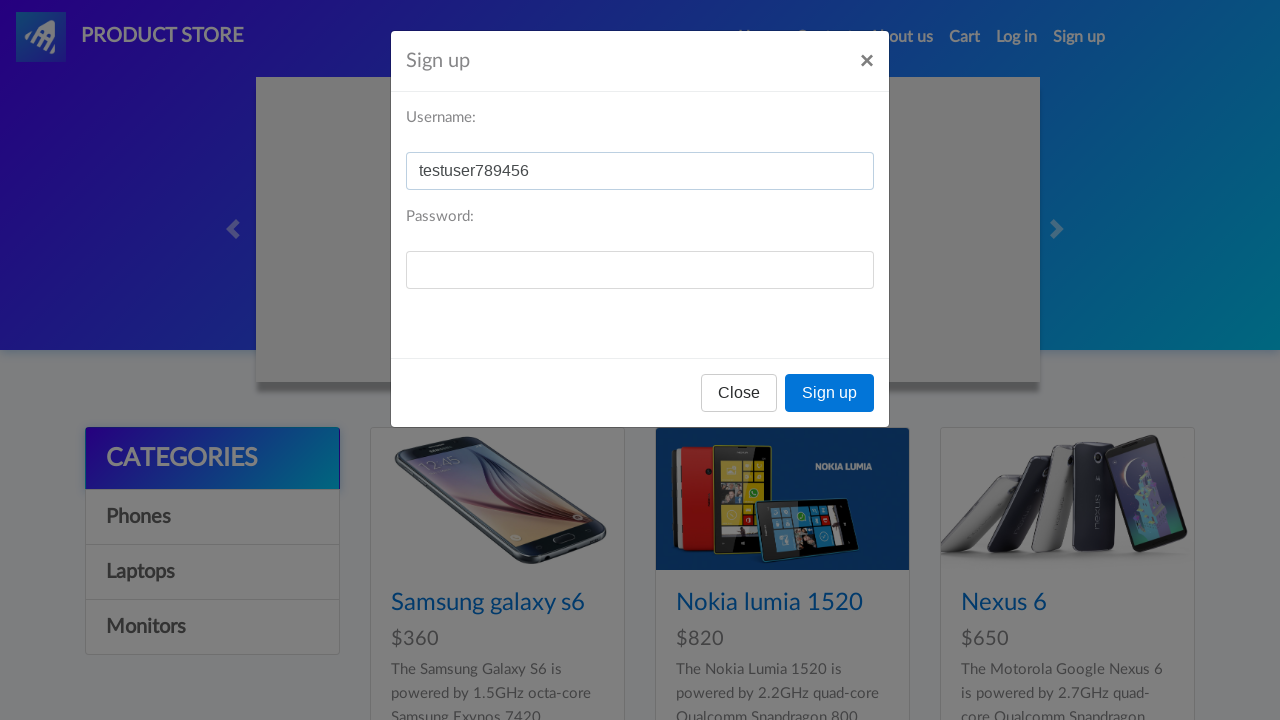

Filled password field with 'testpass789456' on #sign-password
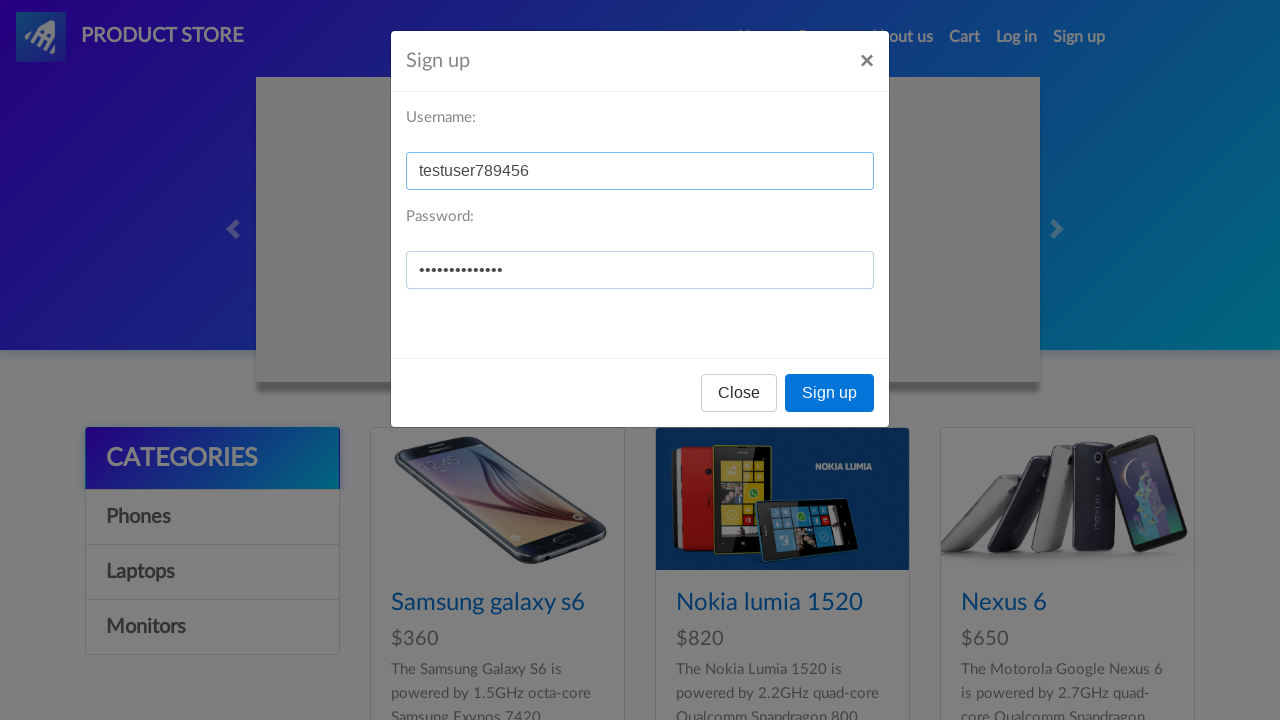

Clicked Sign up submit button at (830, 393) on button.btn.btn-primary:has-text('Sign up')
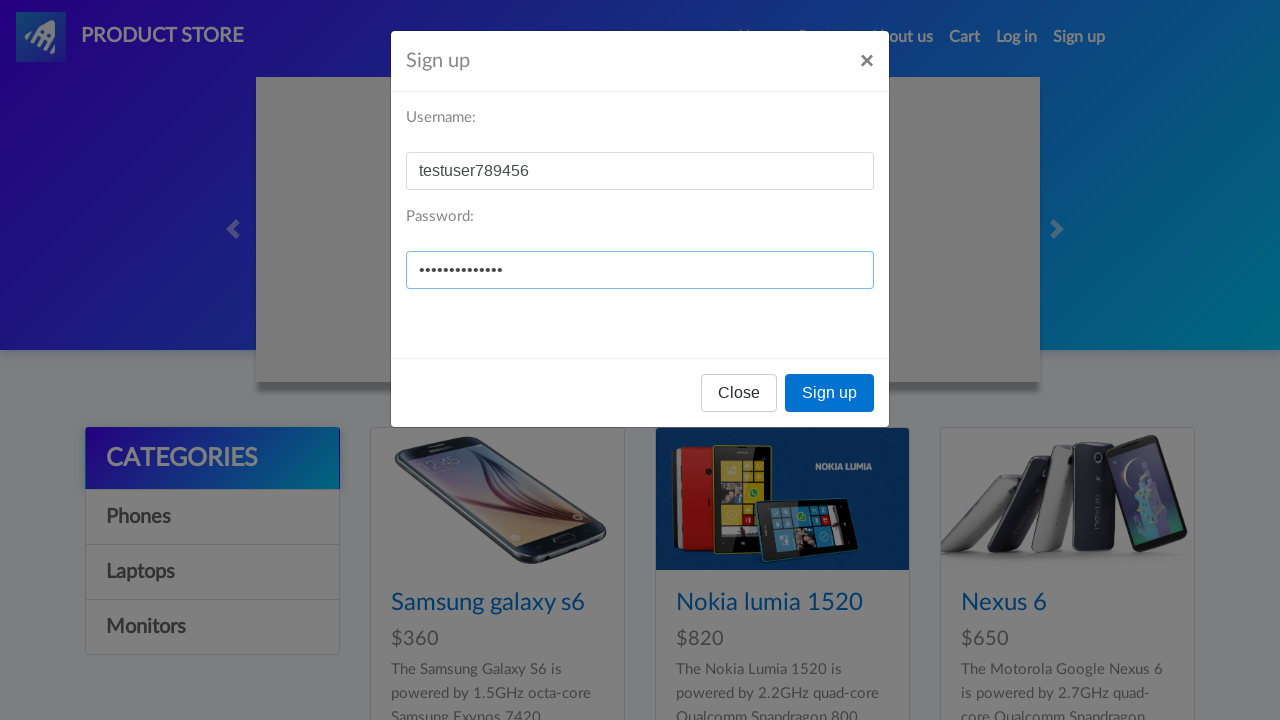

Set up dialog handler to accept alerts
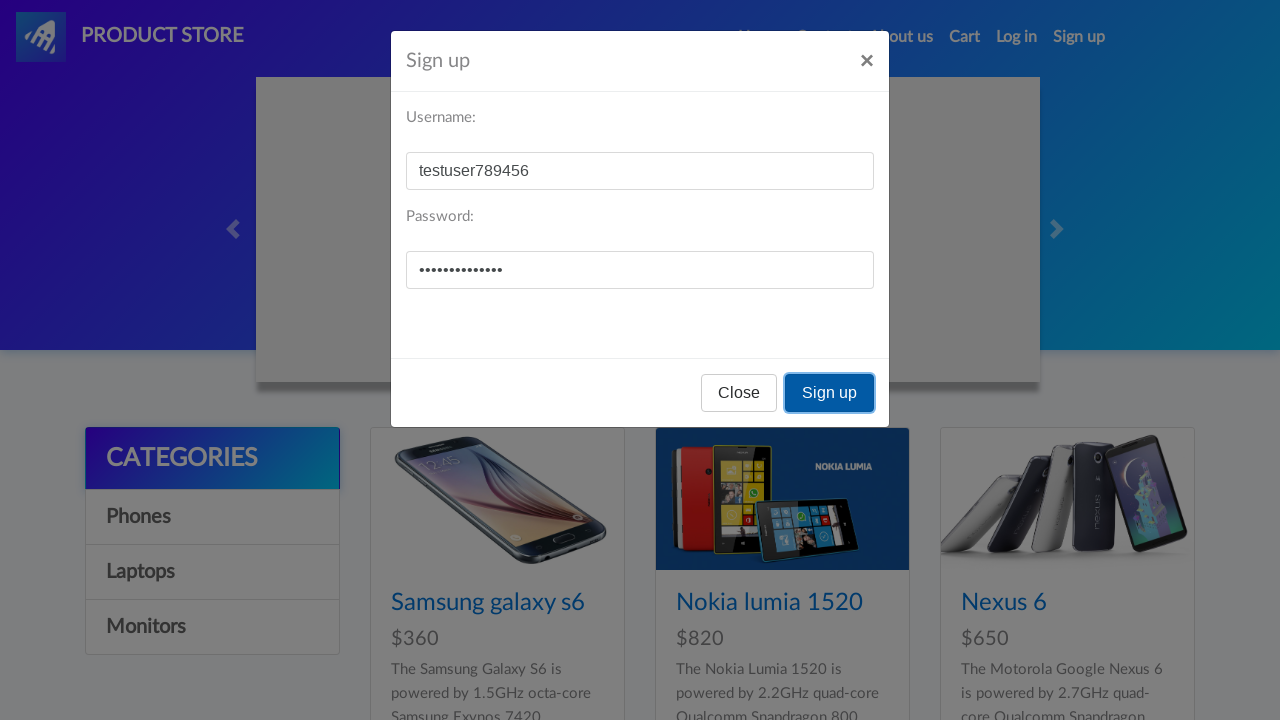

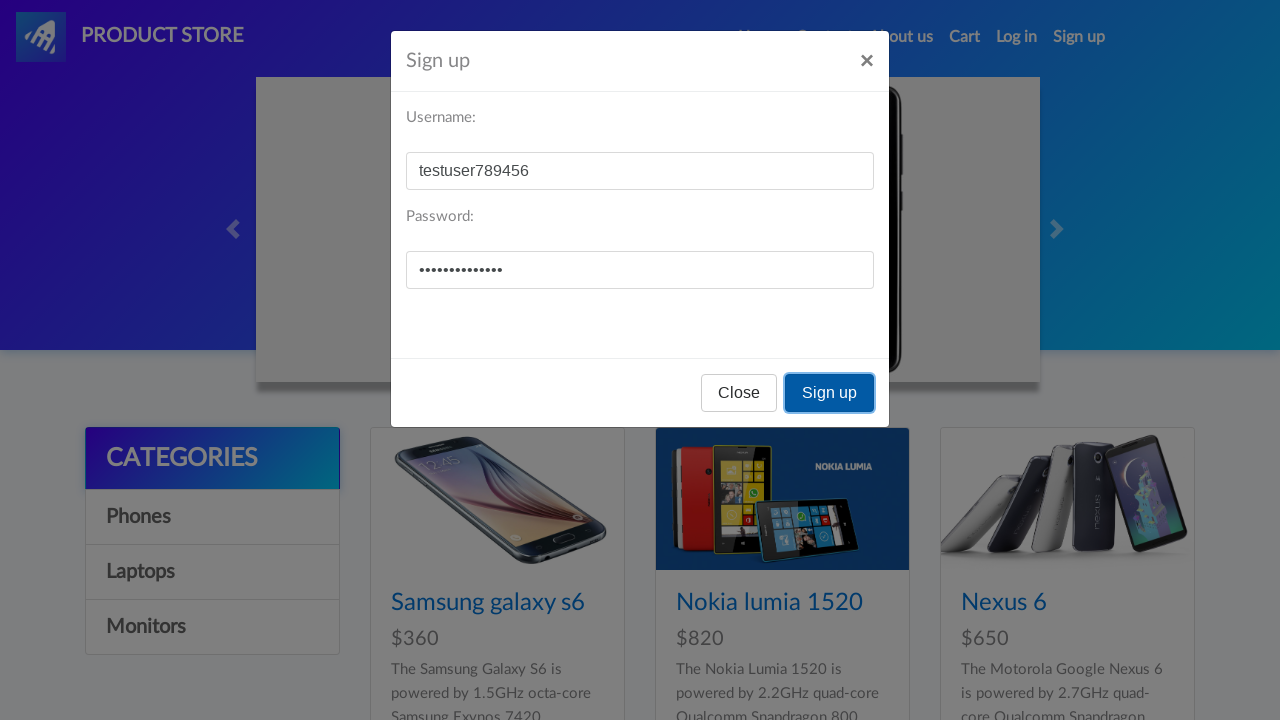